Verifies the table has exactly 7 columns by counting header elements

Starting URL: https://the-internet.herokuapp.com/challenging_dom

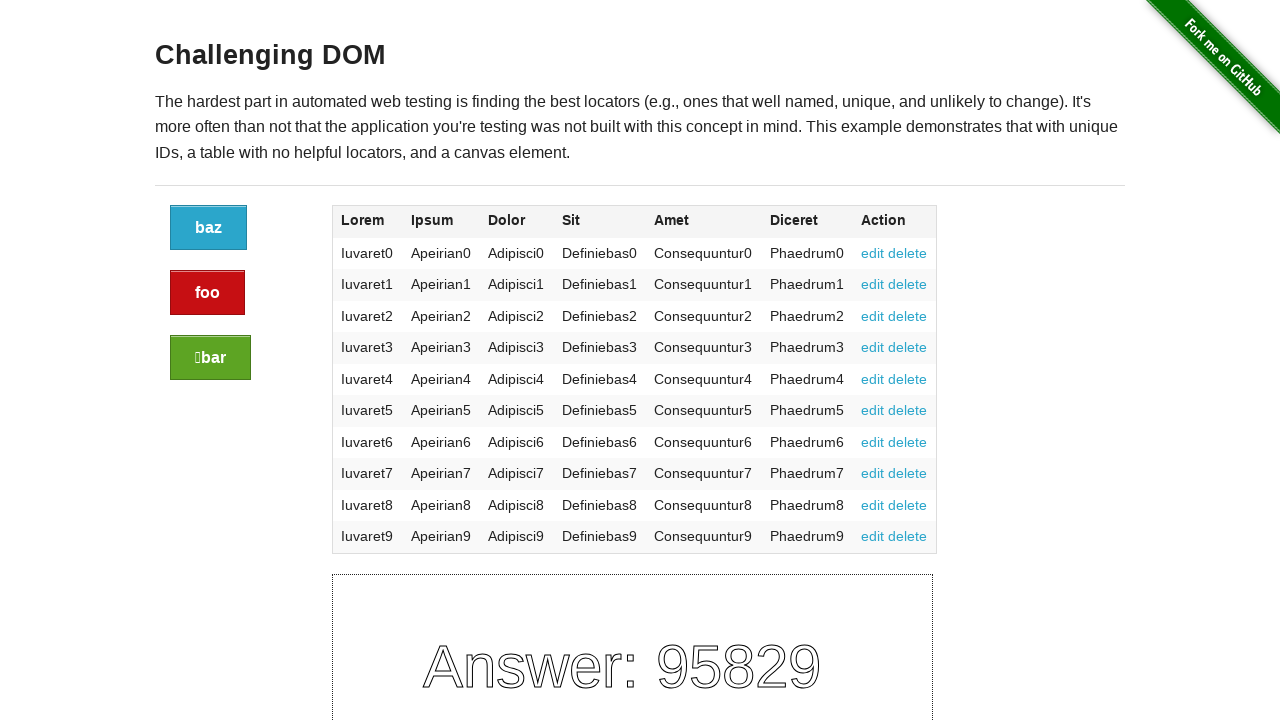

Navigated to challenging DOM test page
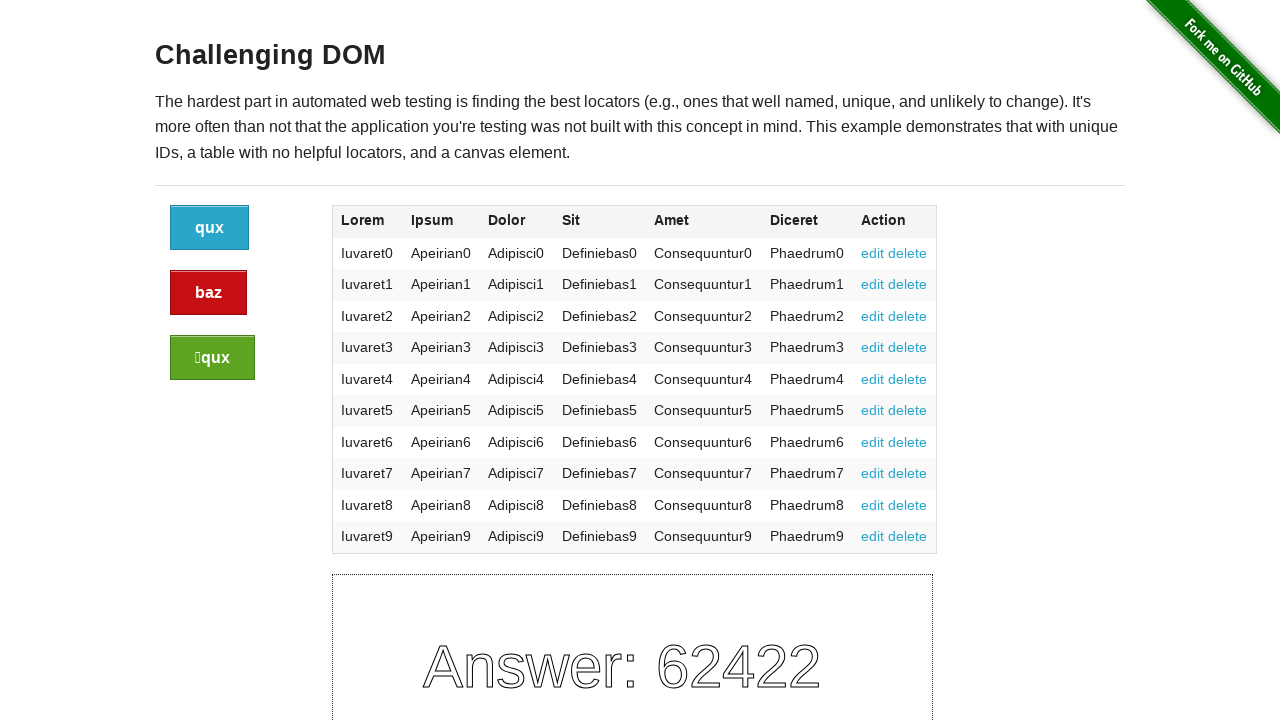

Waited for table header to load
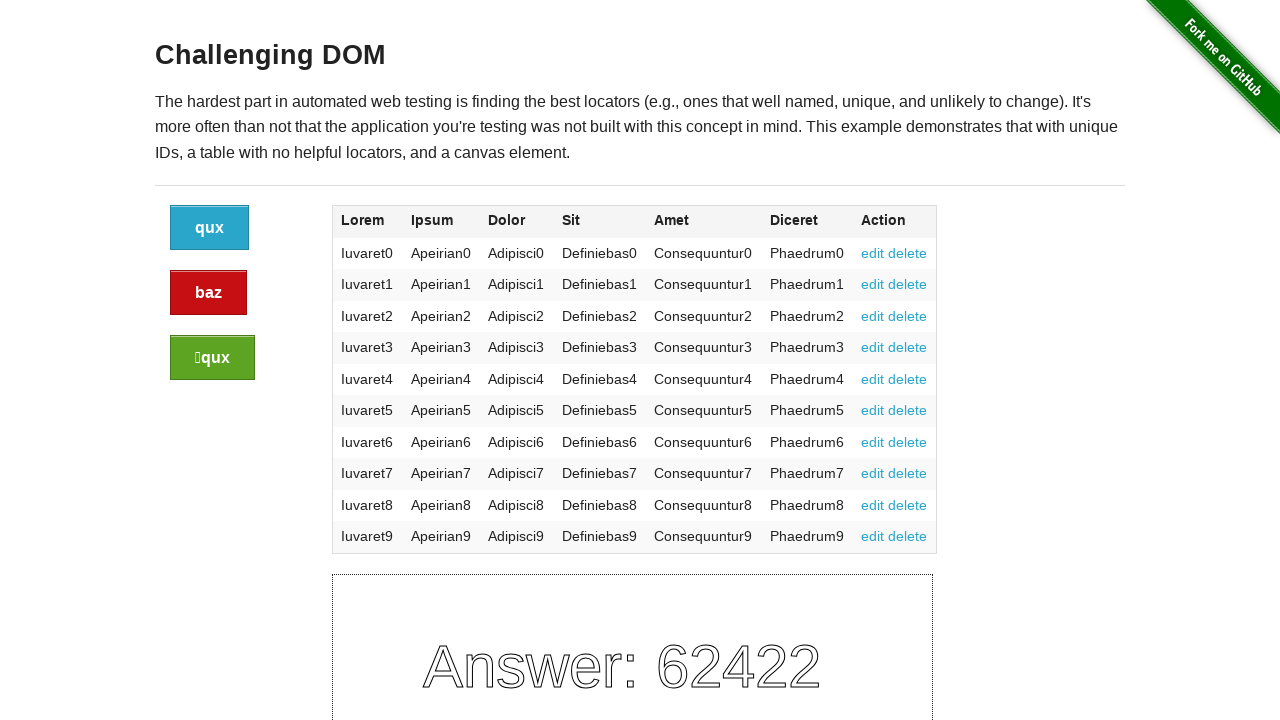

Located all table header columns
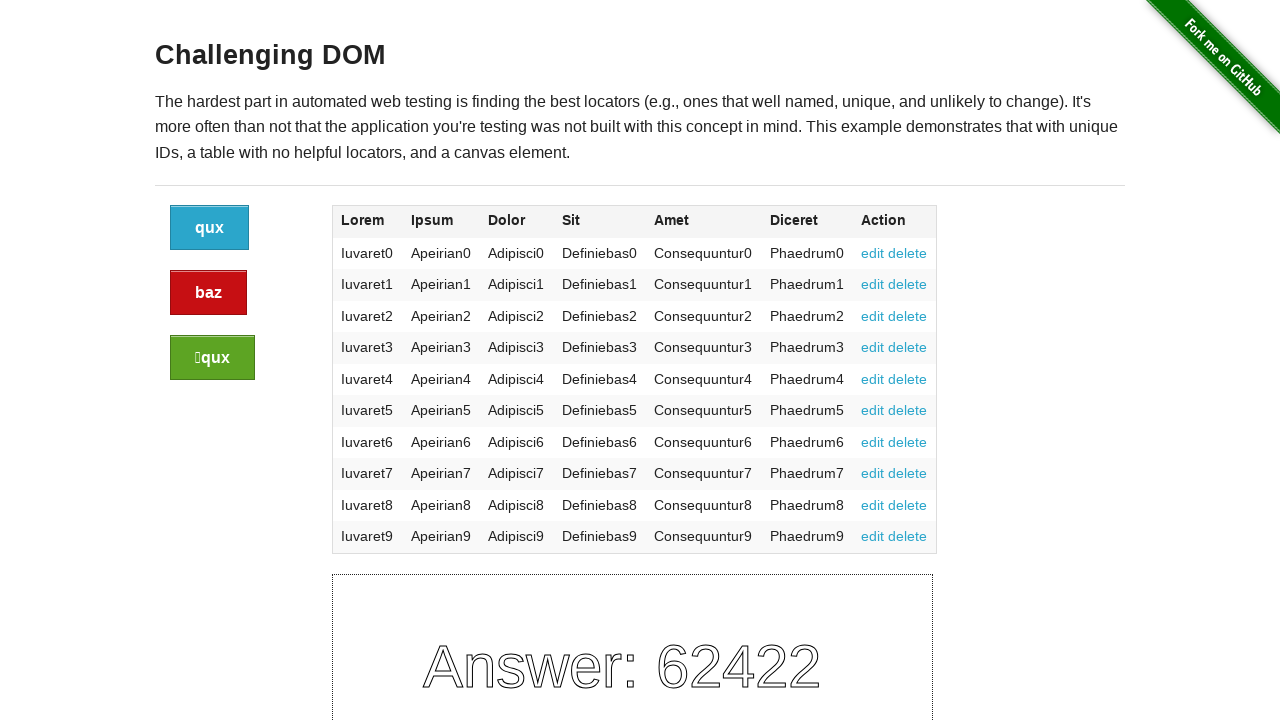

Verified table has exactly 7 columns
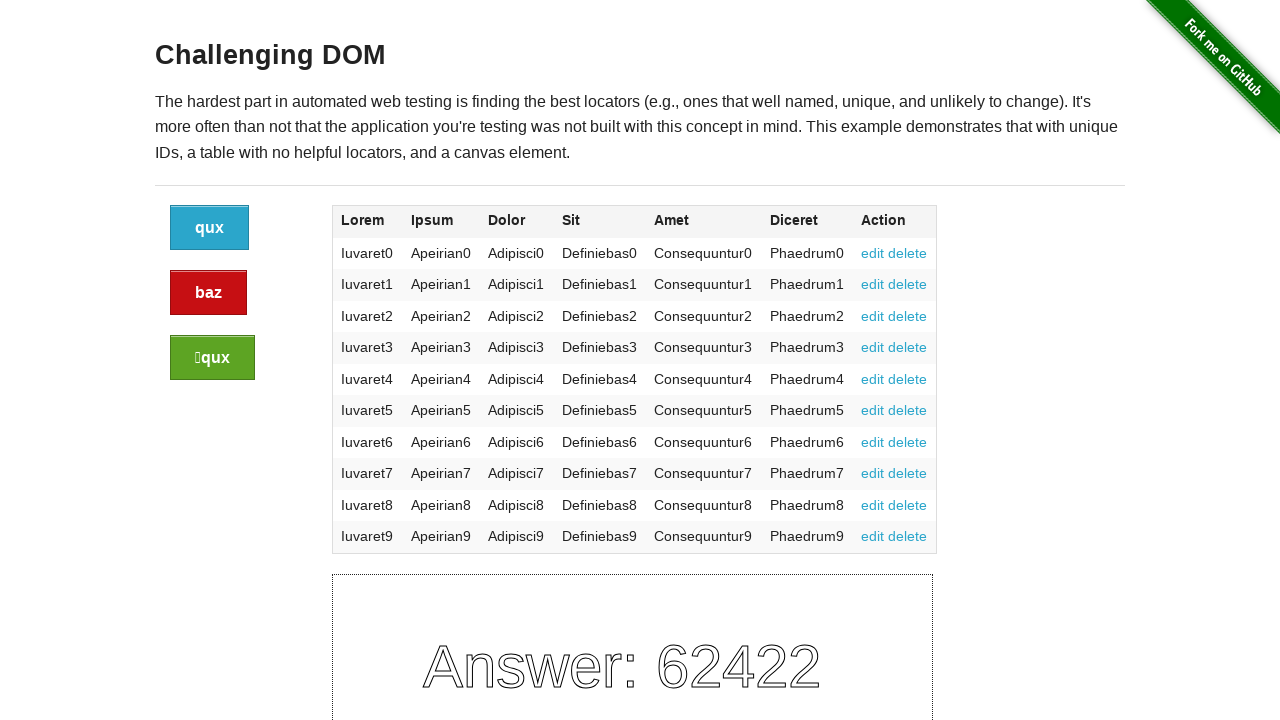

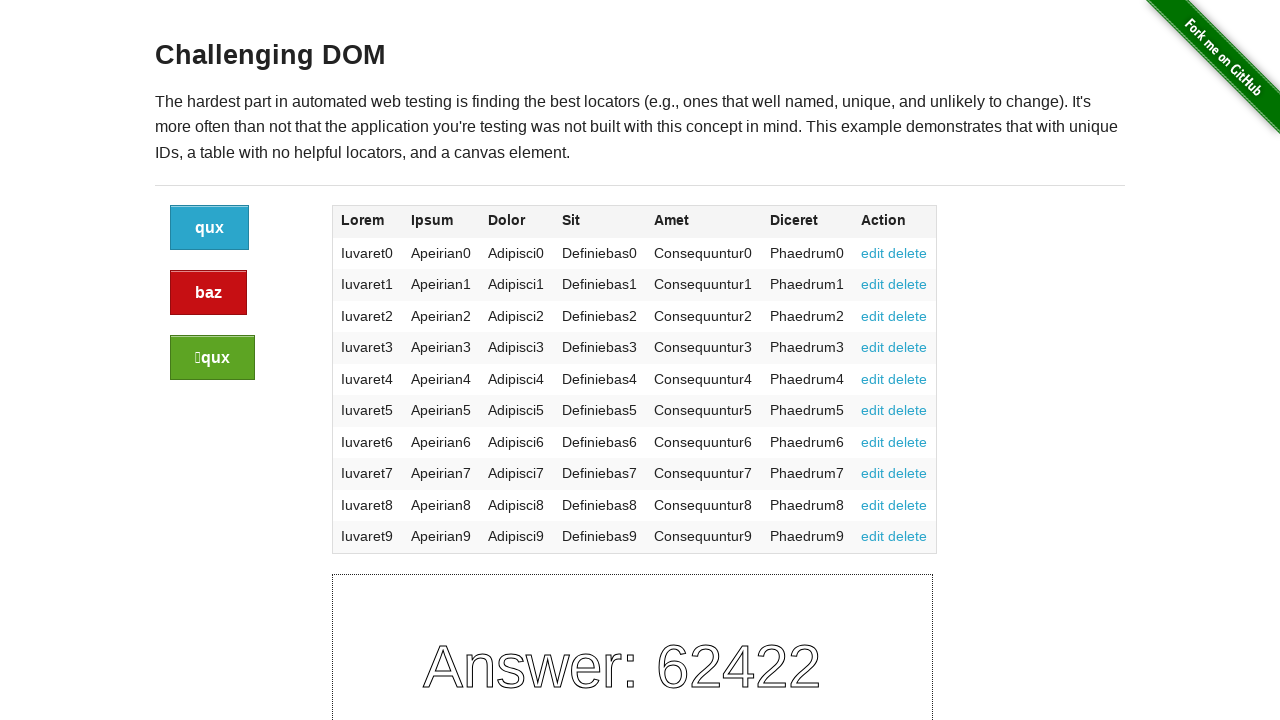